Tests auto-suggestion functionality by typing in the autocomplete field and selecting a suggestion

Starting URL: https://rahulshettyacademy.com/AutomationPractice/

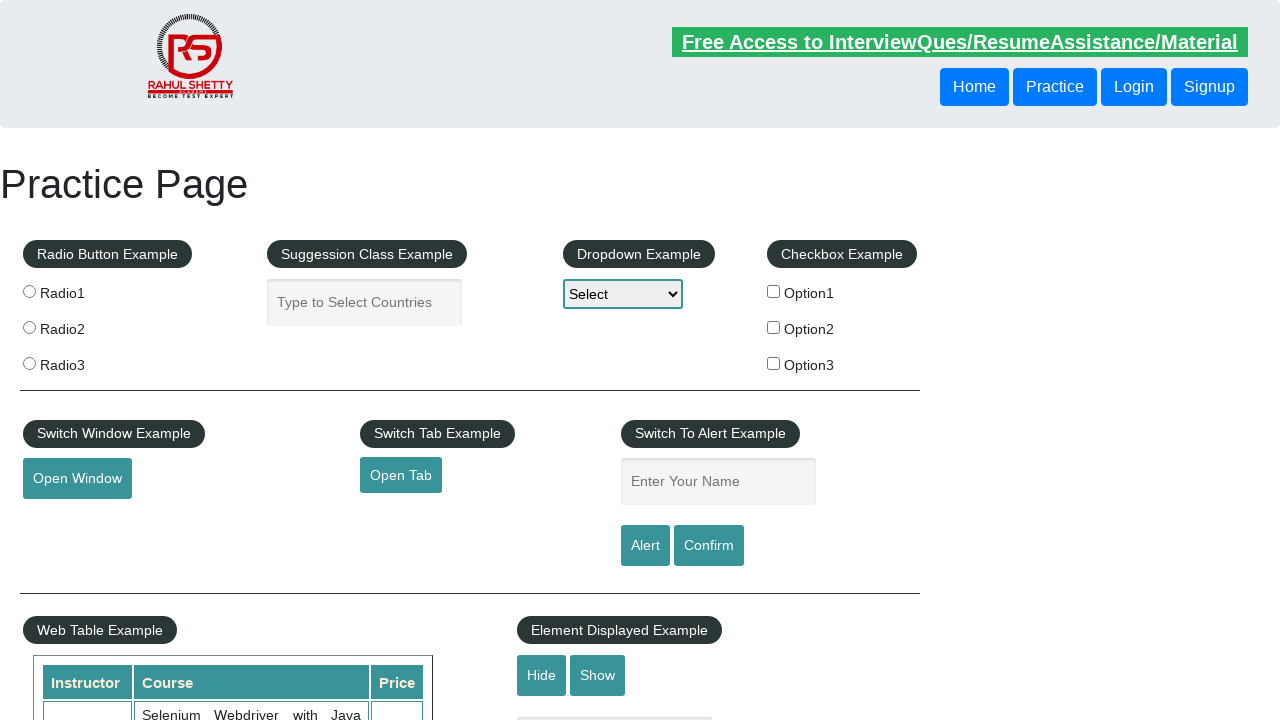

Filled autocomplete field with 'India' on #autocomplete
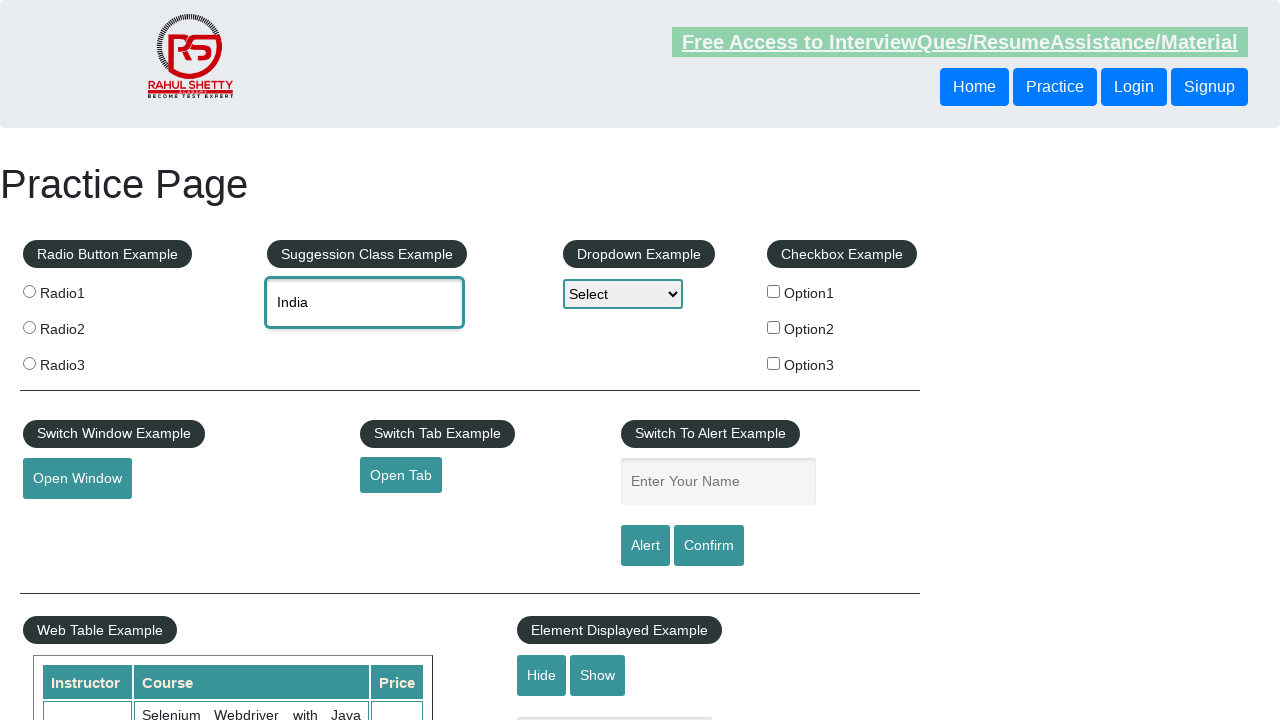

Waited for auto-suggestions to appear
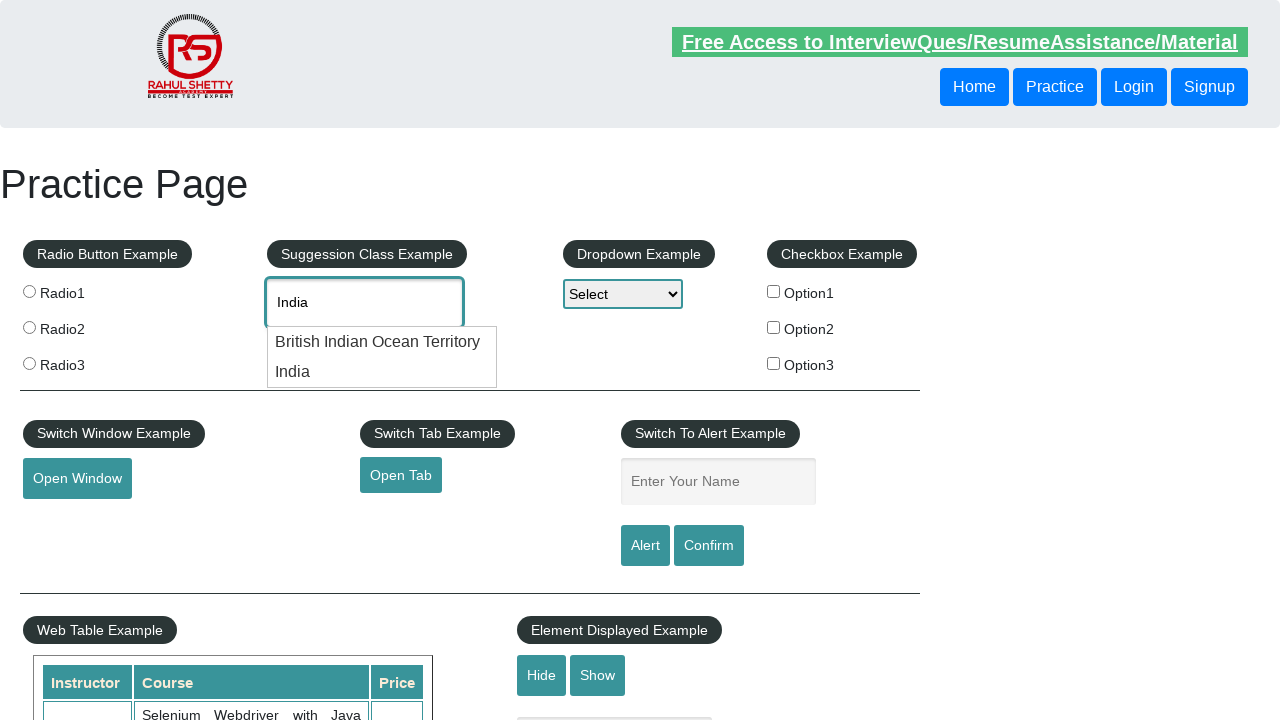

Pressed ArrowDown once to navigate suggestions on #autocomplete
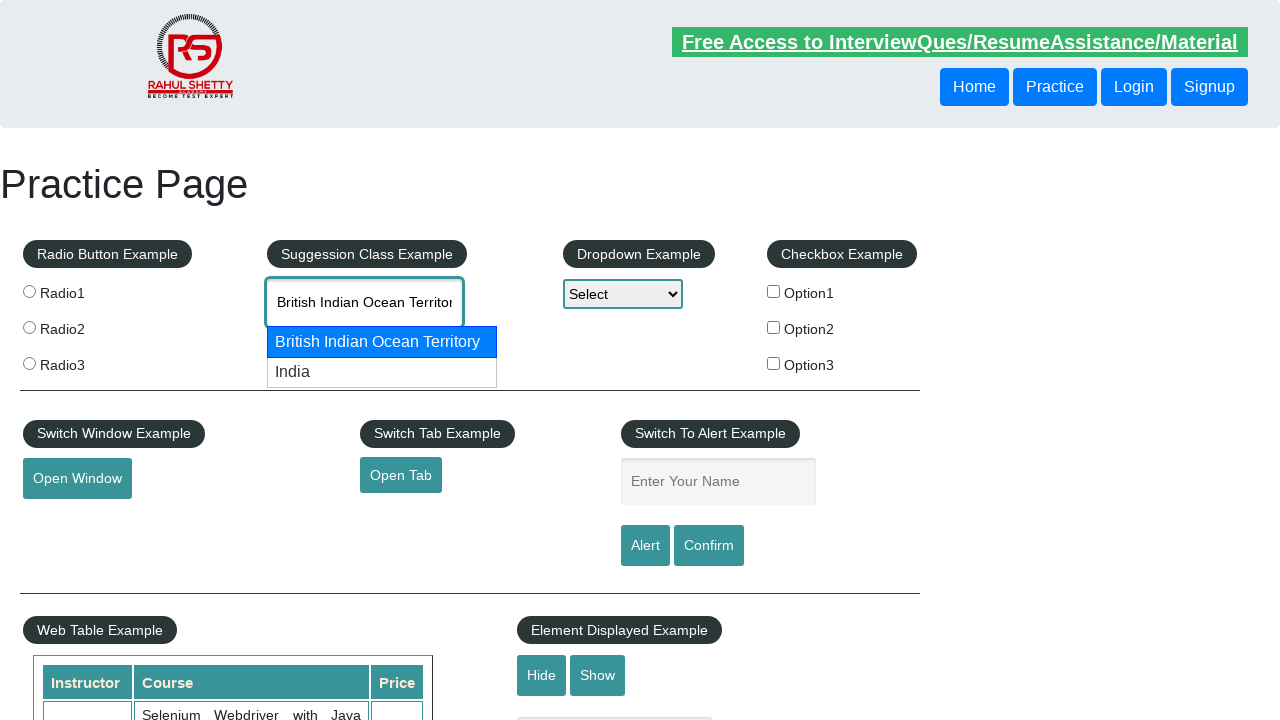

Pressed ArrowDown twice to select a suggestion on #autocomplete
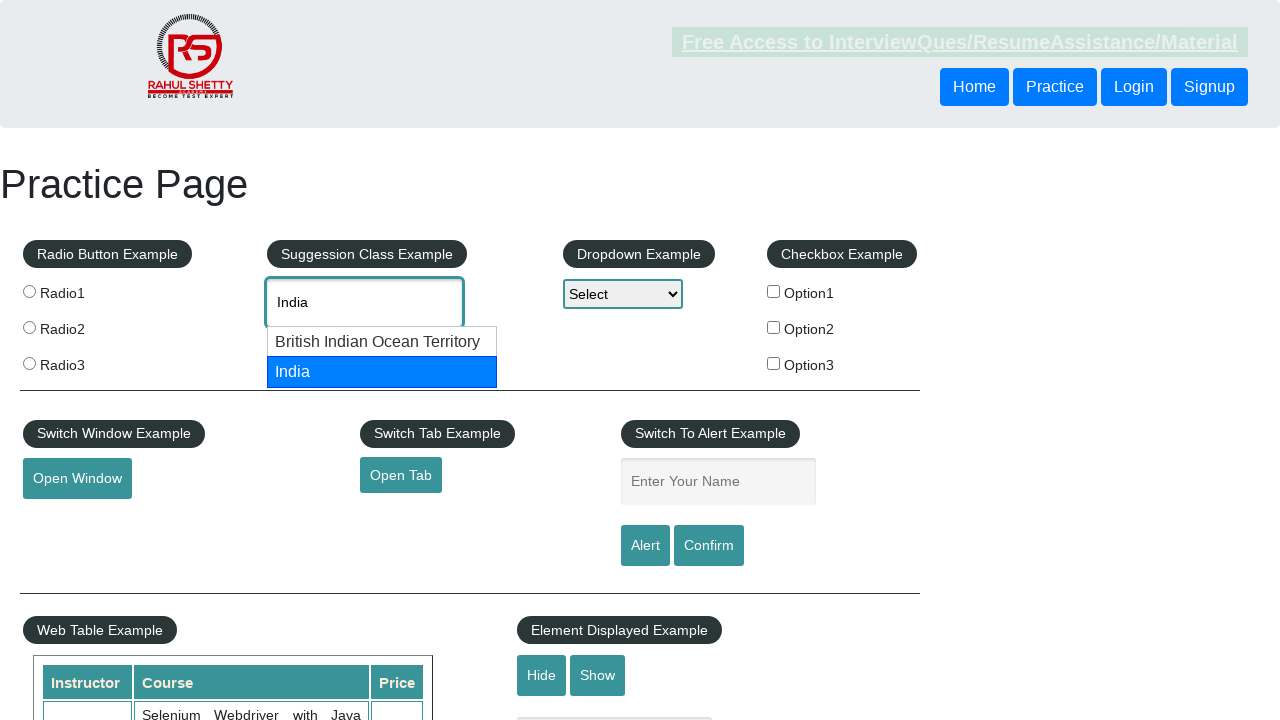

Pressed Enter to confirm the selected suggestion on #autocomplete
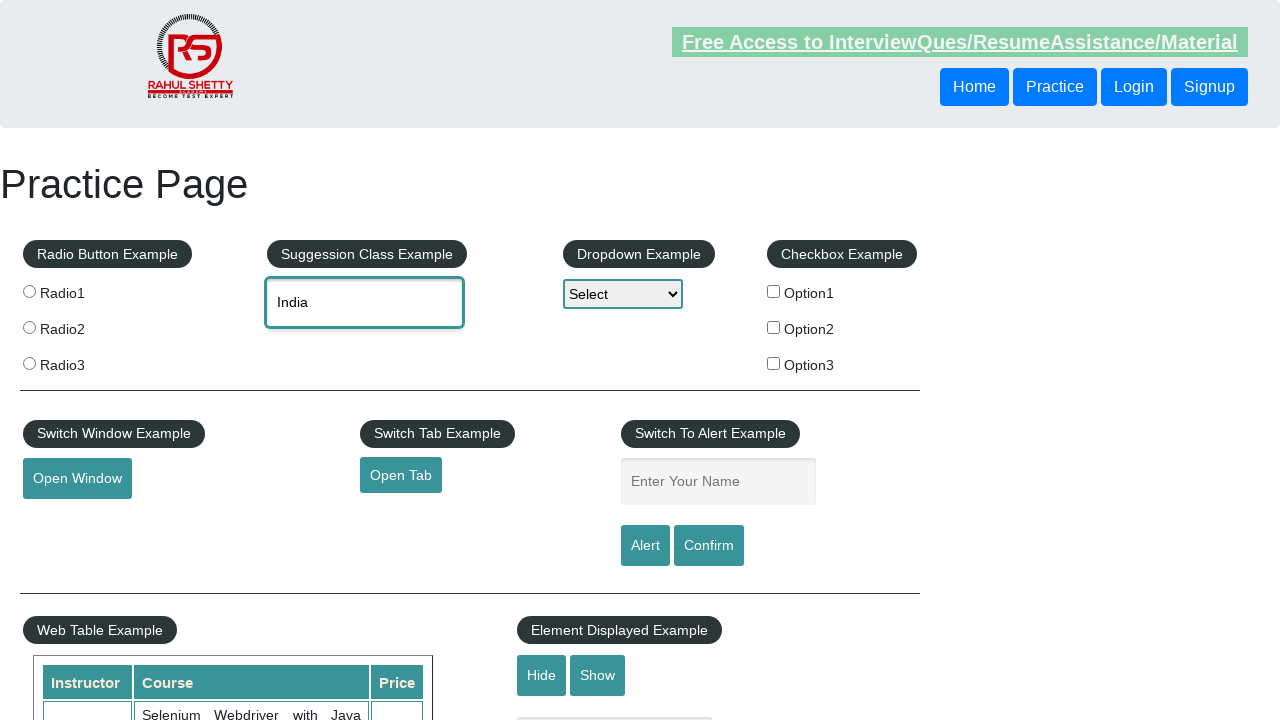

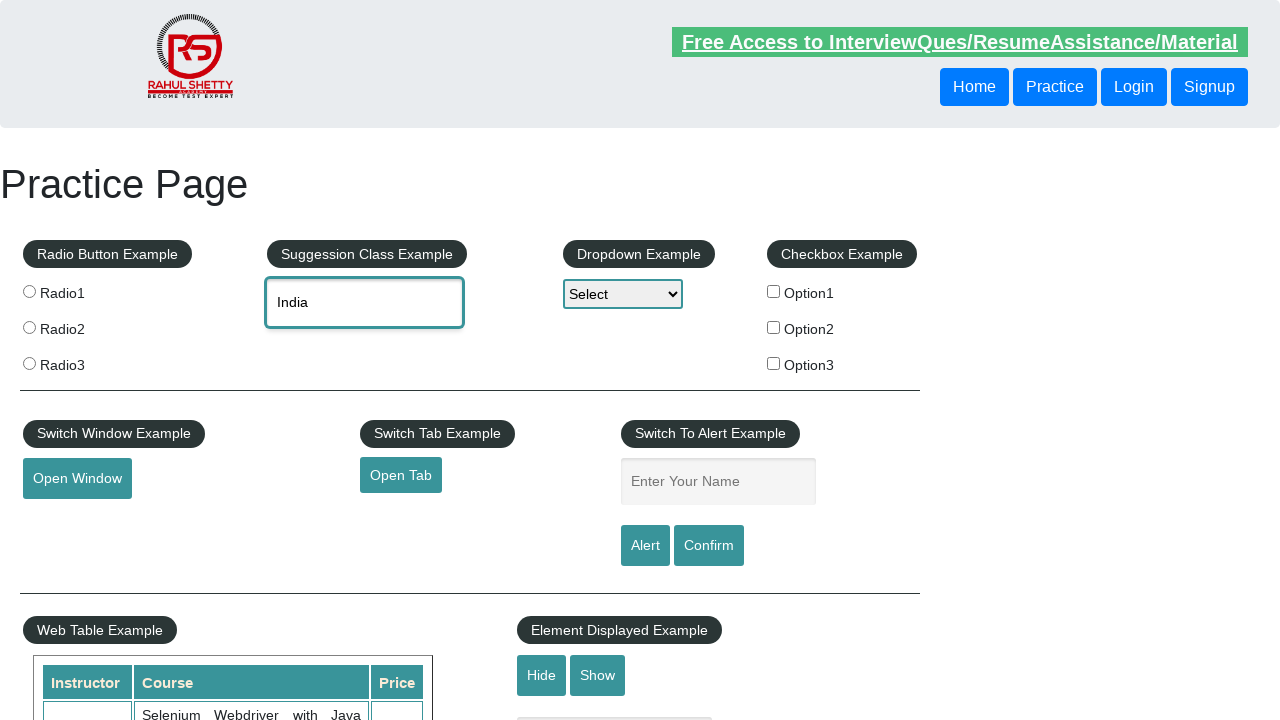